Tests different types of JavaScript alerts (simple alert, confirm alert, and prompt alert) by triggering each type and interacting with them

Starting URL: http://demo.automationtesting.in/Alerts.html

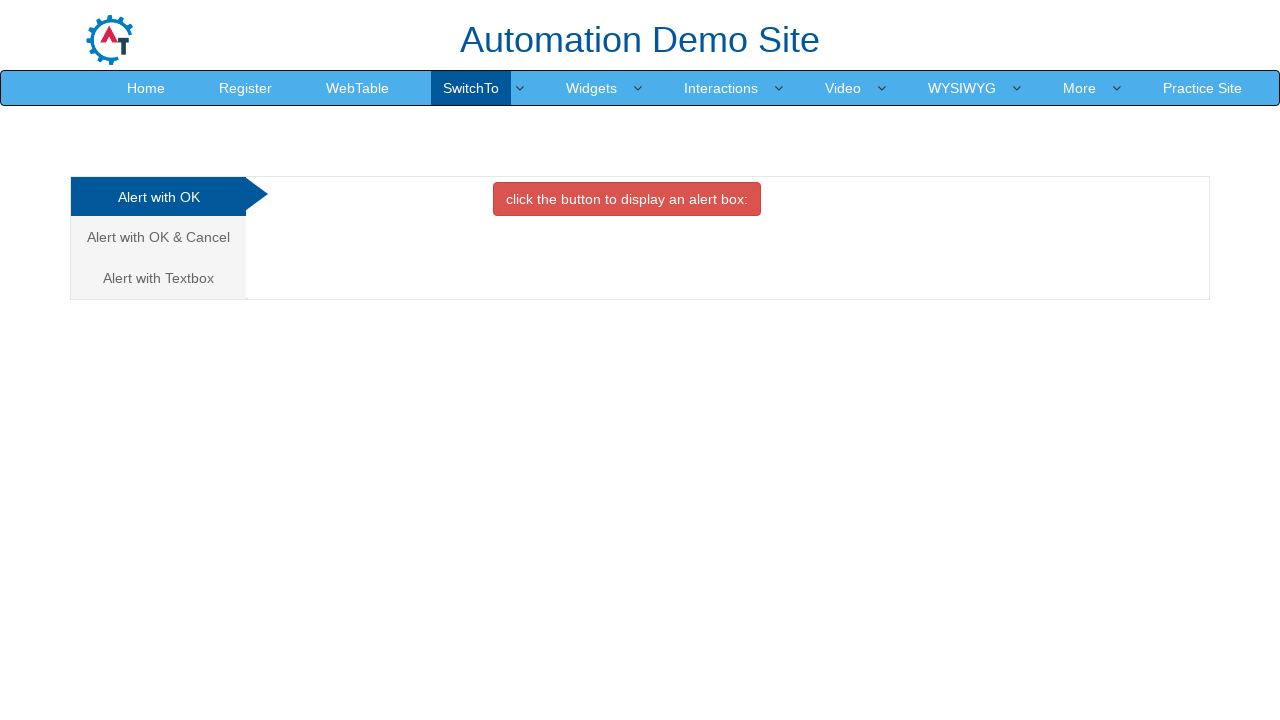

Clicked simple alert button at (627, 199) on xpath=//button[contains(@onclick,'al')]
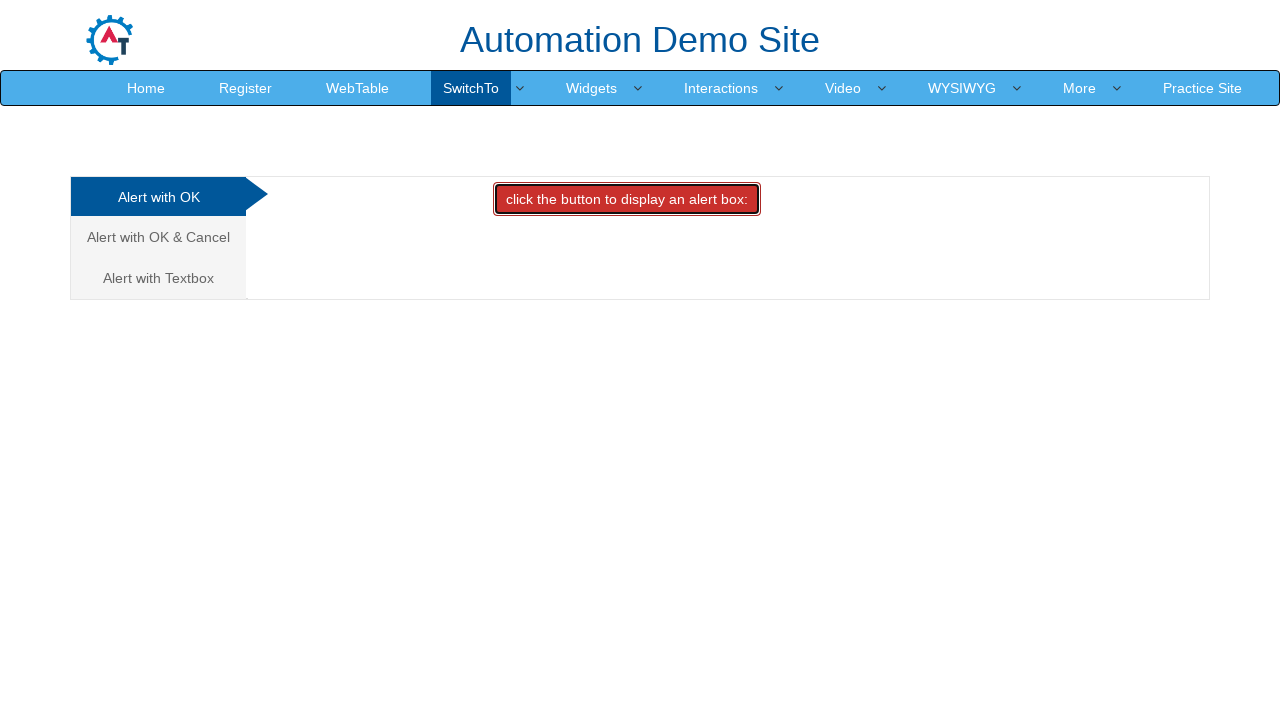

Triggered and accepted simple alert at (627, 199) on xpath=//button[contains(@onclick,'al')]
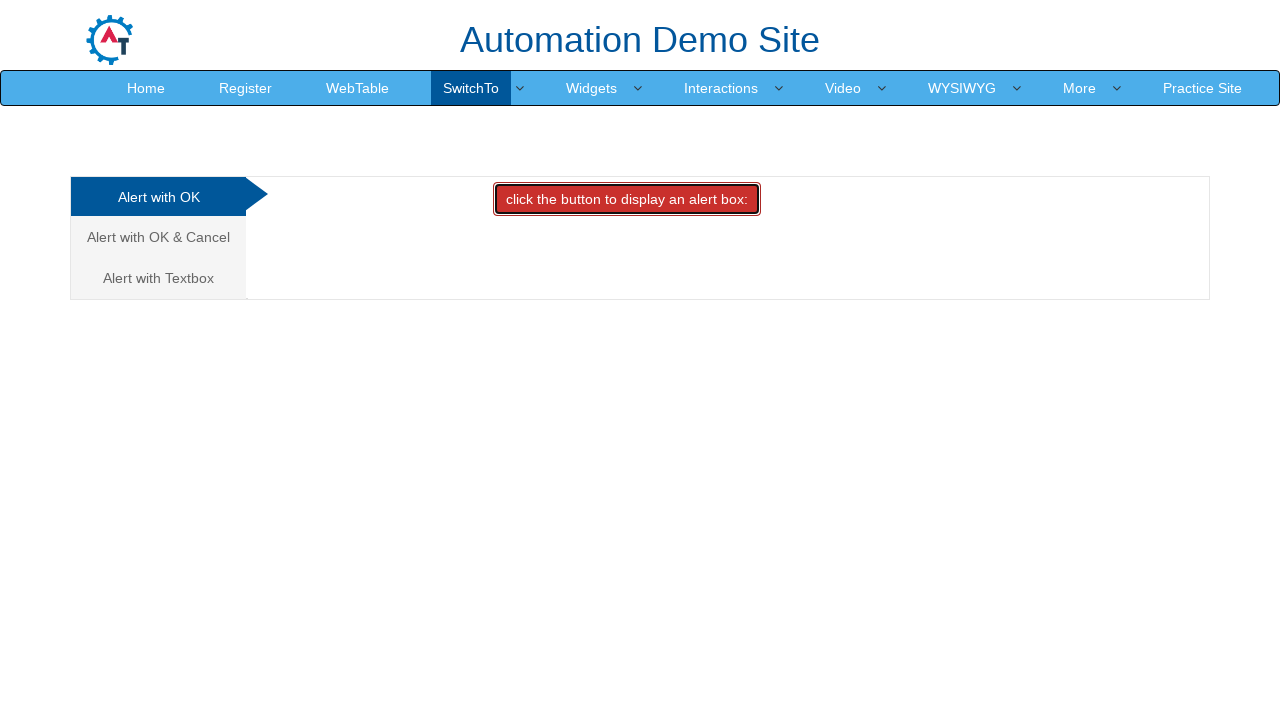

Navigated to confirm alert tab at (158, 237) on (//a[@class='analystic'])[2]
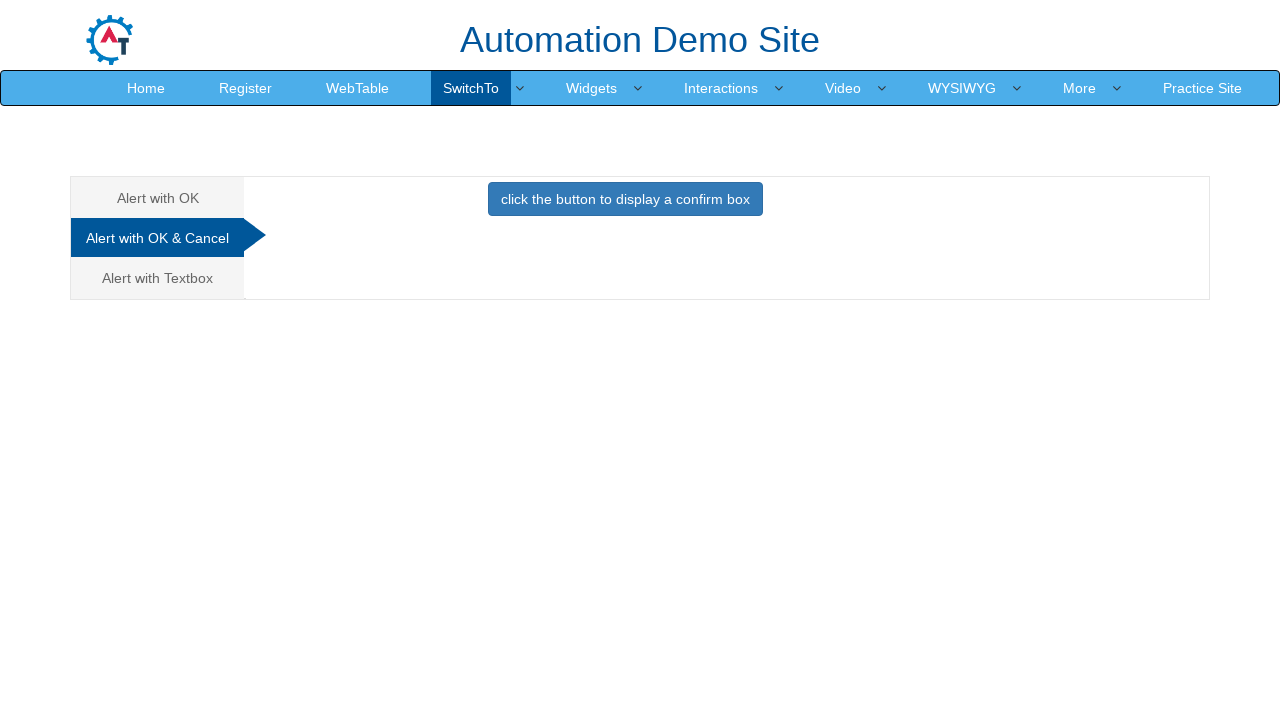

Clicked confirm alert button at (625, 199) on xpath=//button[text()='click the button to display a confirm box ']
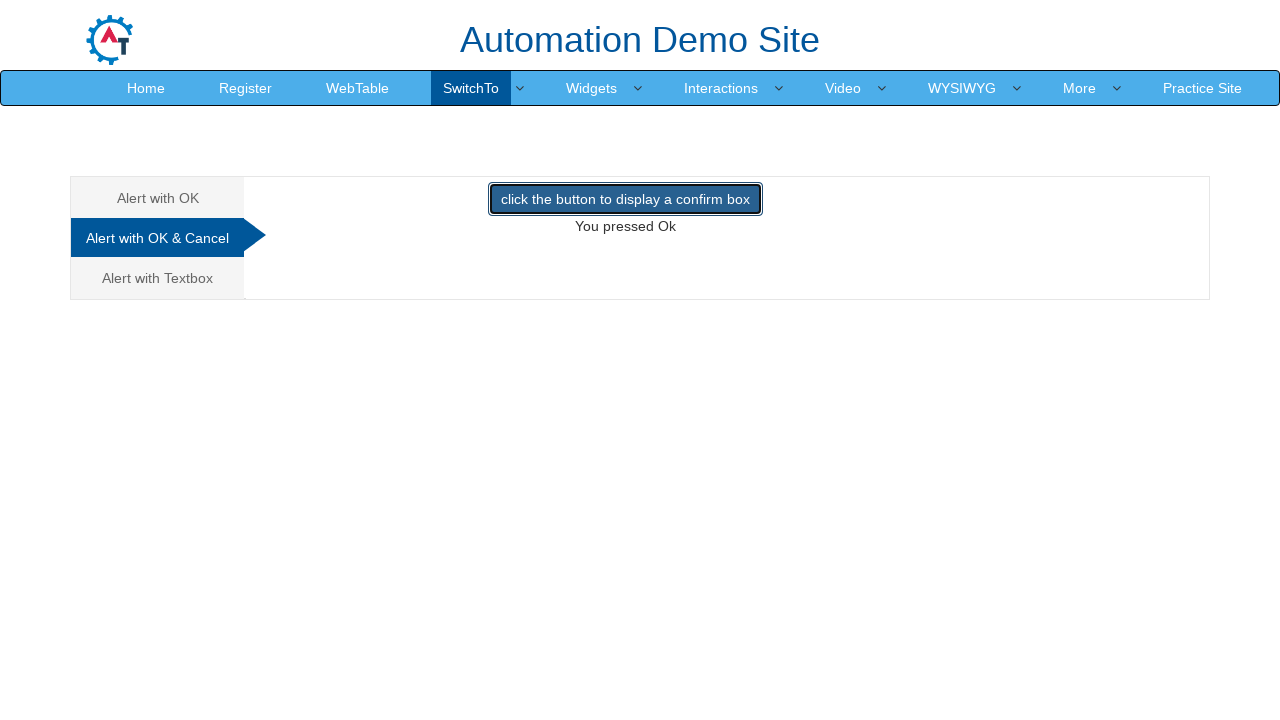

Triggered and dismissed confirm alert at (625, 199) on xpath=//button[text()='click the button to display a confirm box ']
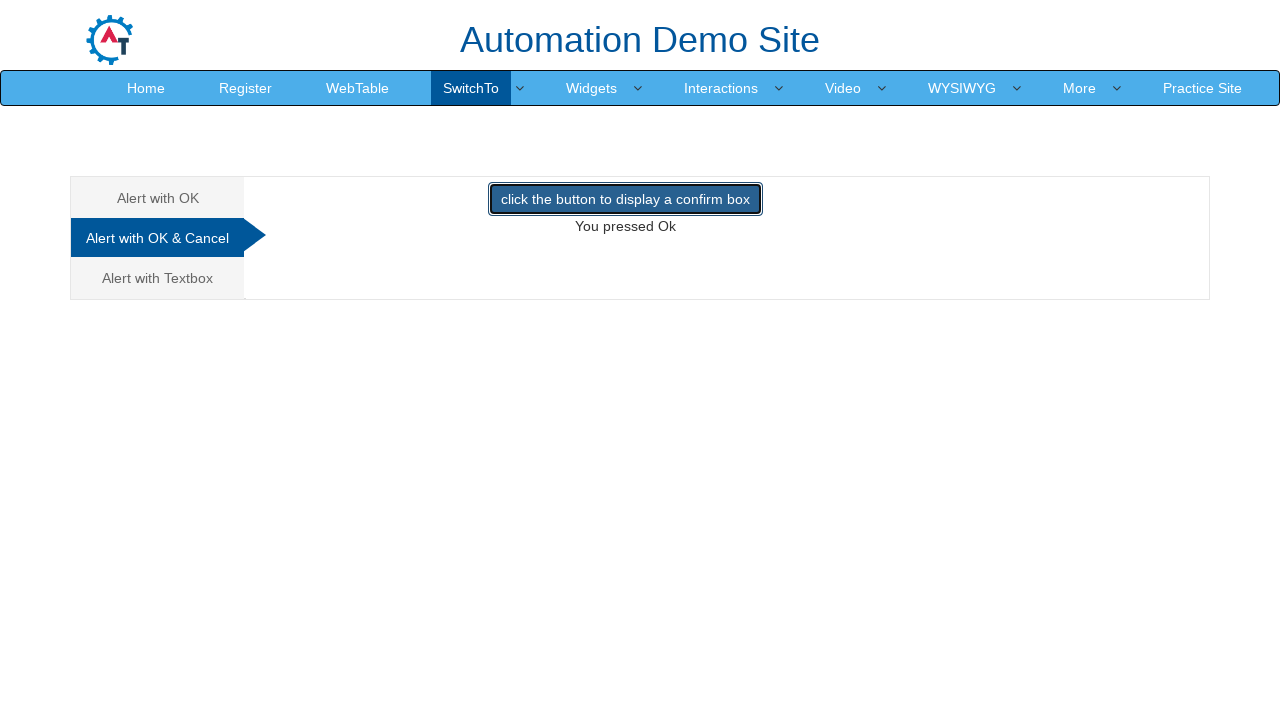

Navigated to prompt alert tab at (158, 278) on (//a[@class='analystic'])[3]
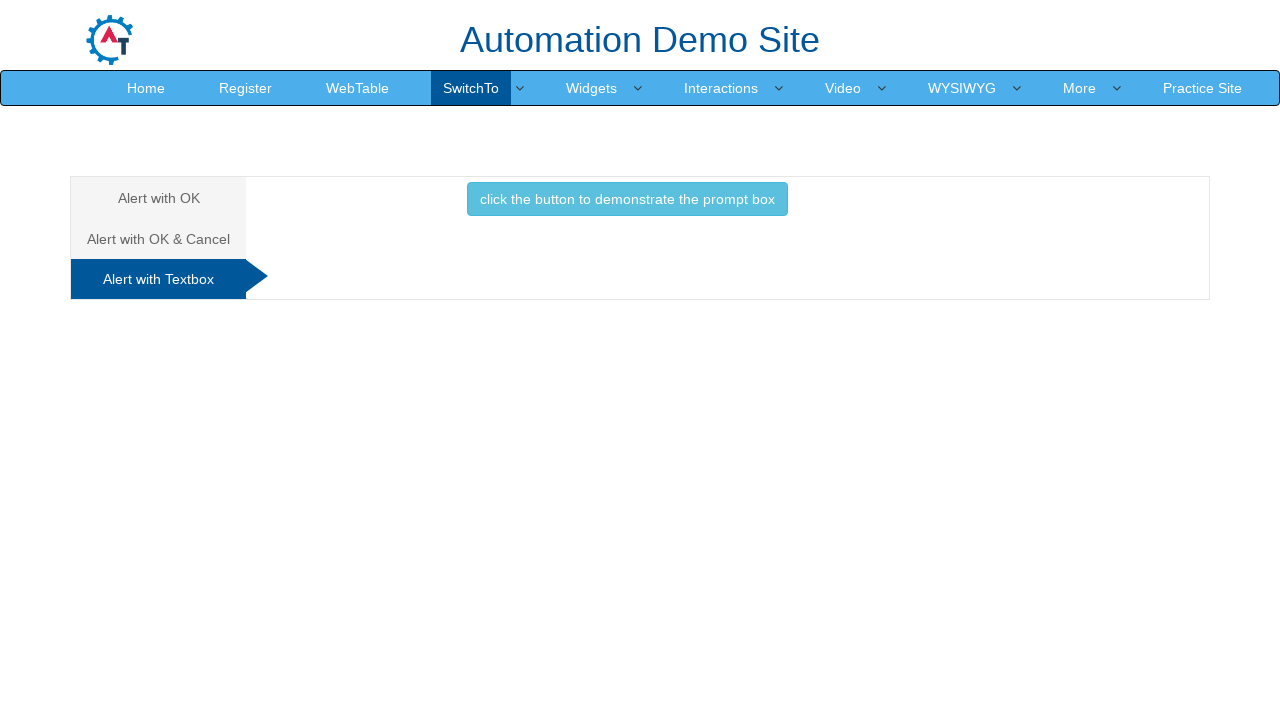

Clicked prompt alert button at (627, 199) on xpath=//button[@class='btn btn-info']
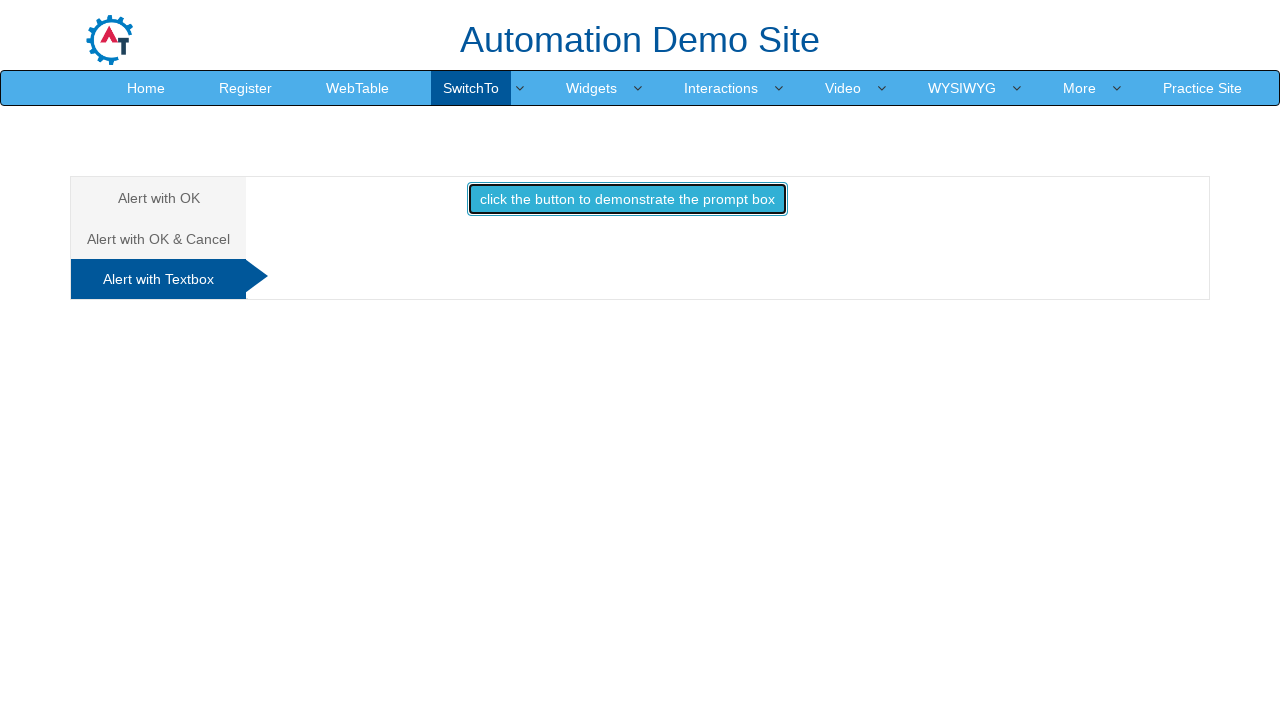

Triggered and accepted prompt alert with text 'findElement5' at (627, 199) on xpath=//button[@class='btn btn-info']
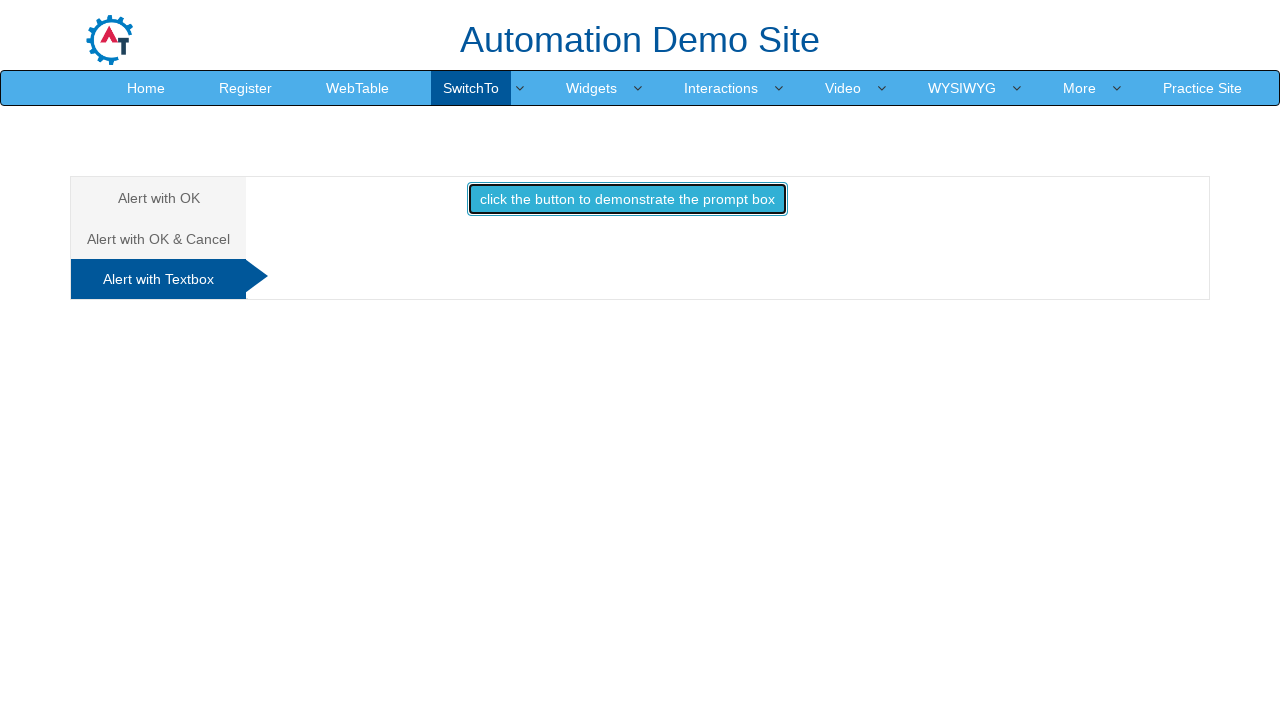

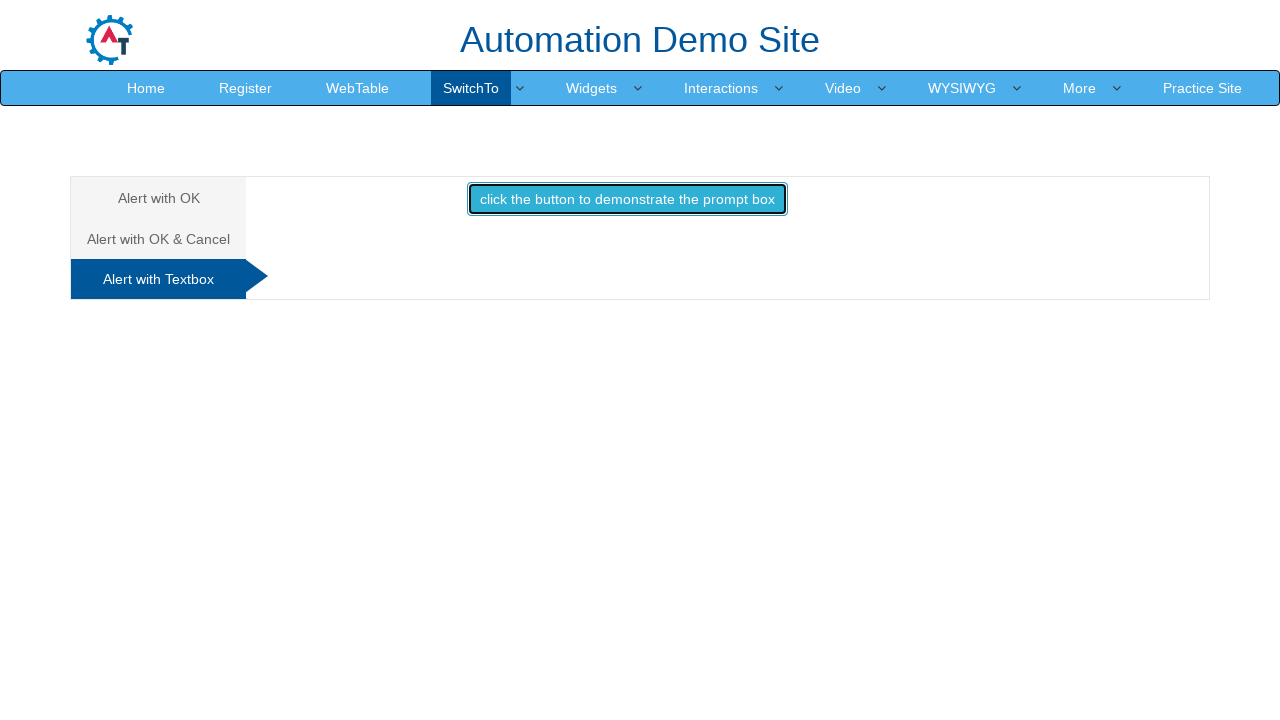